Tests tooltip functionality by hovering over different elements (button and text field) to verify tooltip text appears

Starting URL: https://demoqa.com/tool-tips

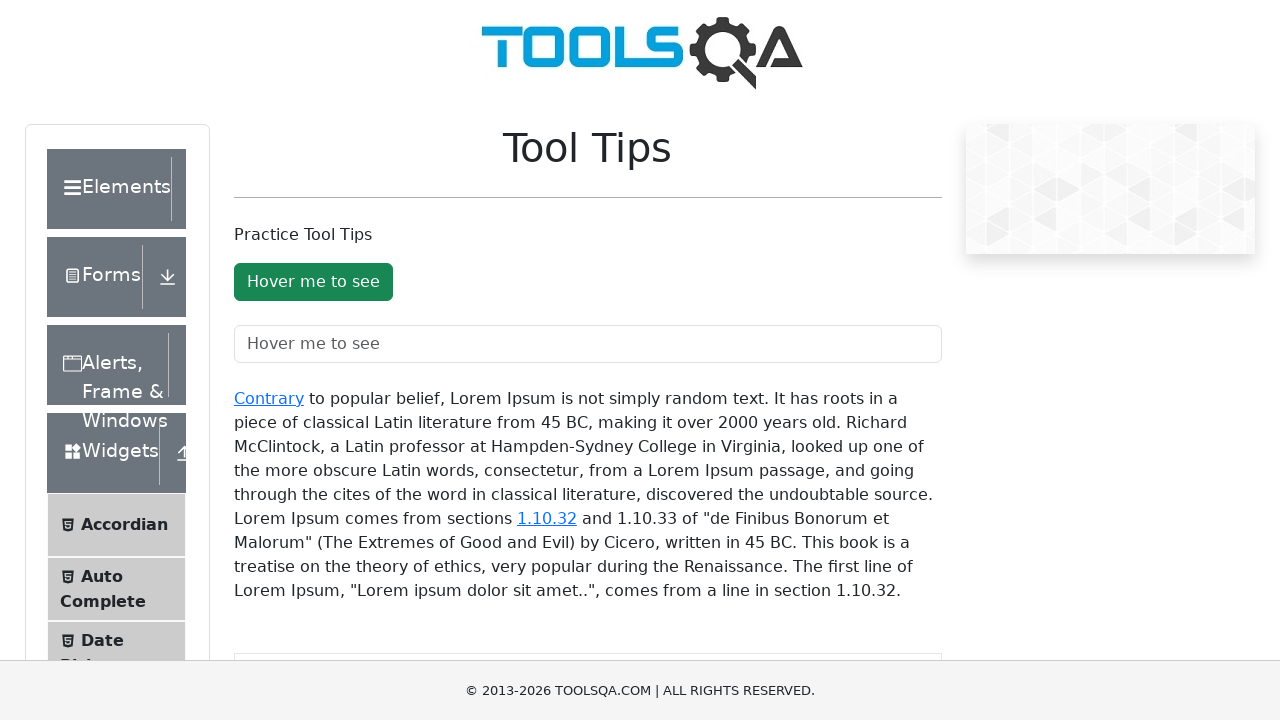

Scrolled down 300 pixels to view tooltip elements
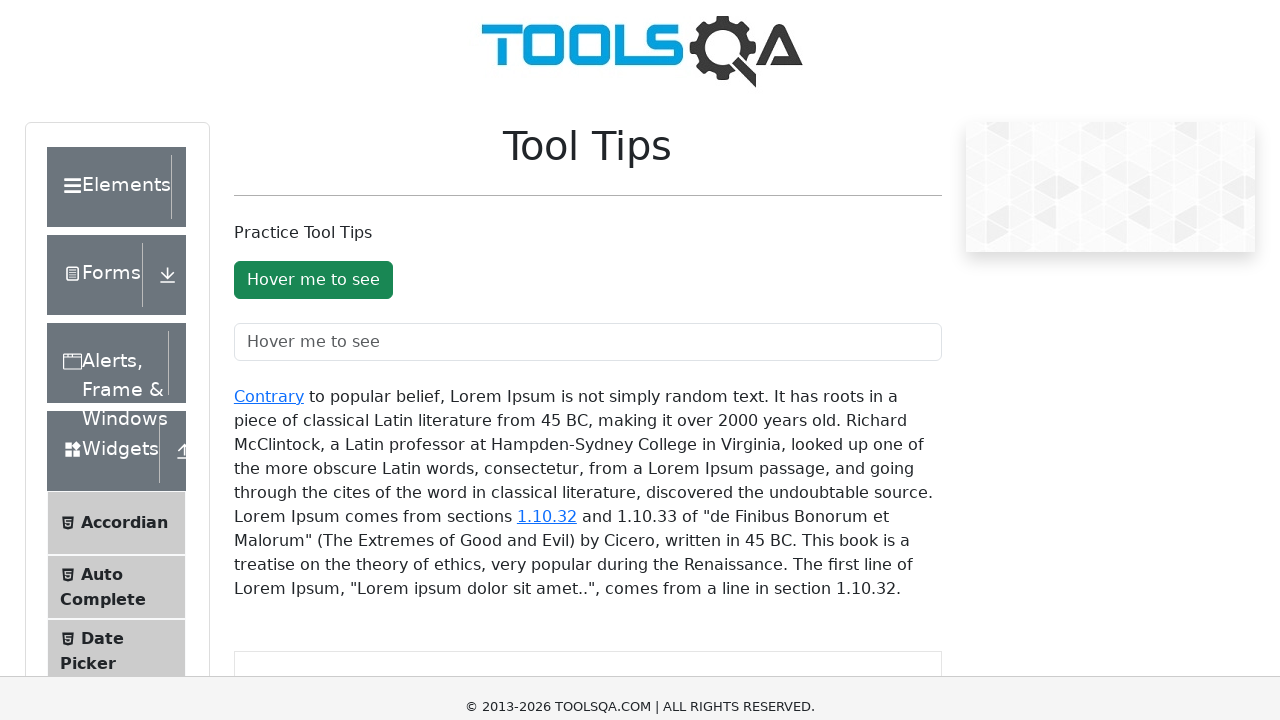

Hovered over button element to trigger tooltip at (313, 0) on #toolTipButton
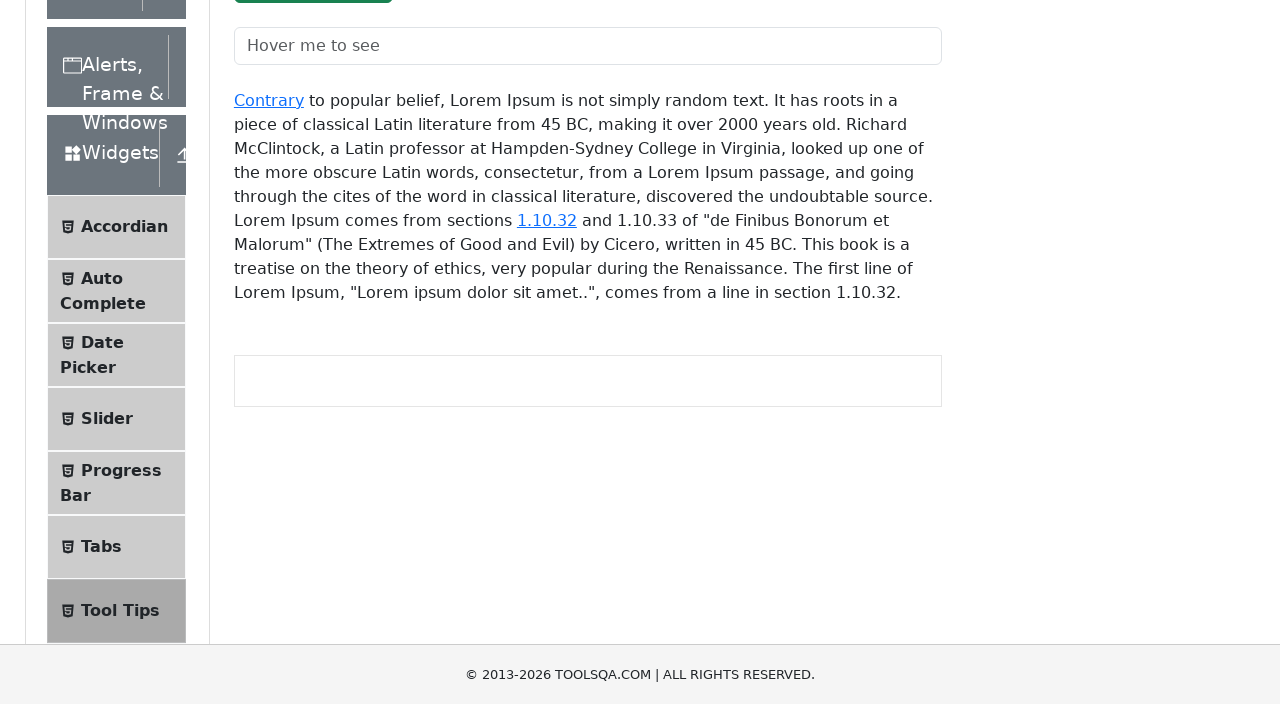

Button tooltip appeared and is visible
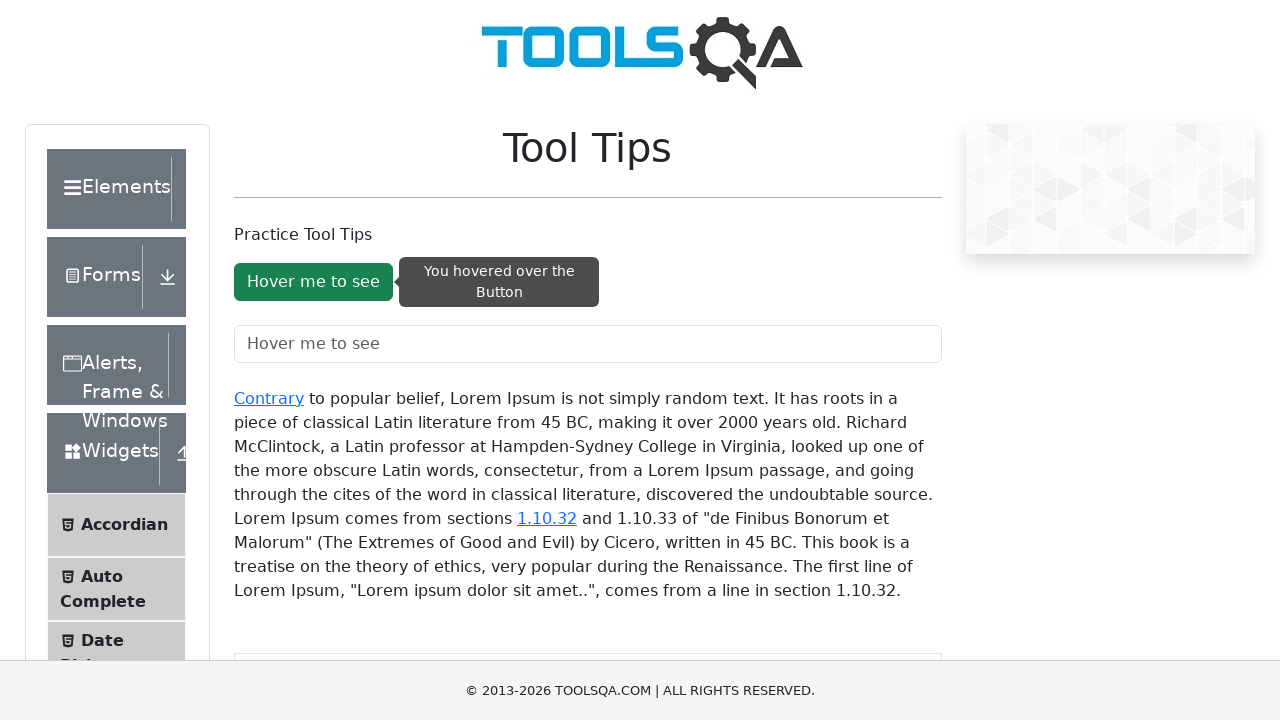

Hovered over text field element to trigger tooltip at (588, 344) on #toolTipTextField
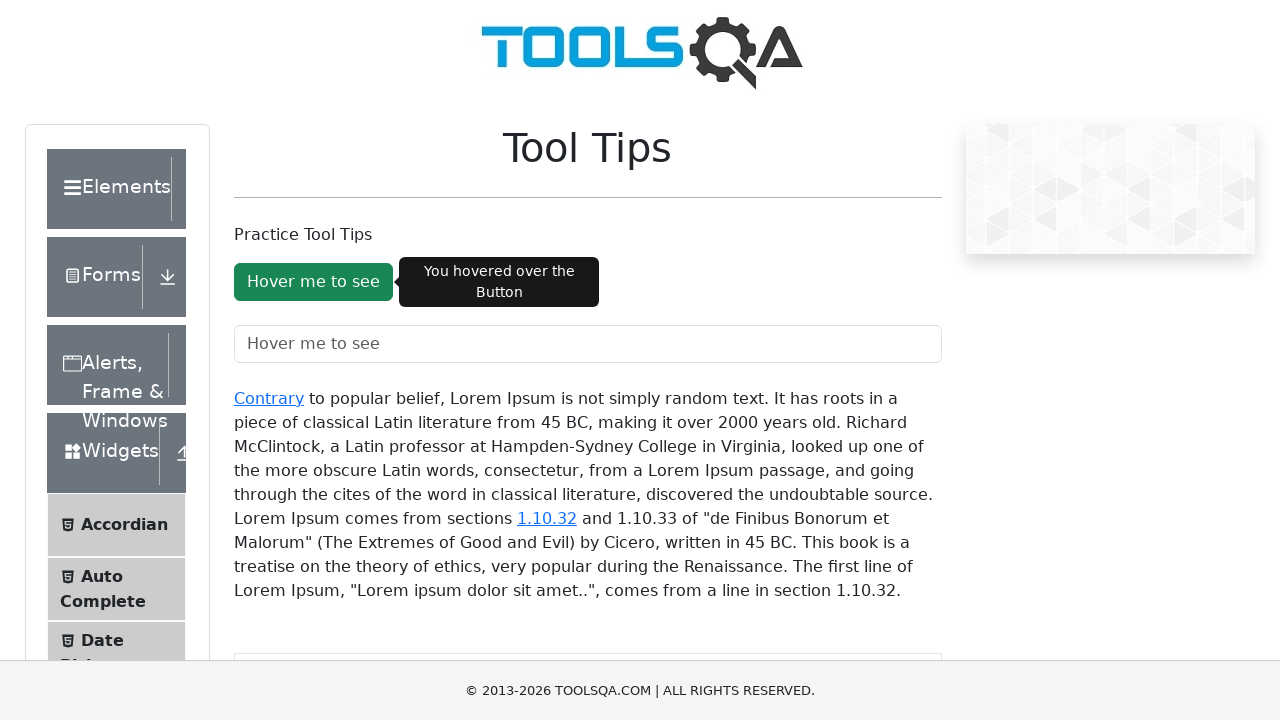

Text field tooltip appeared and is visible
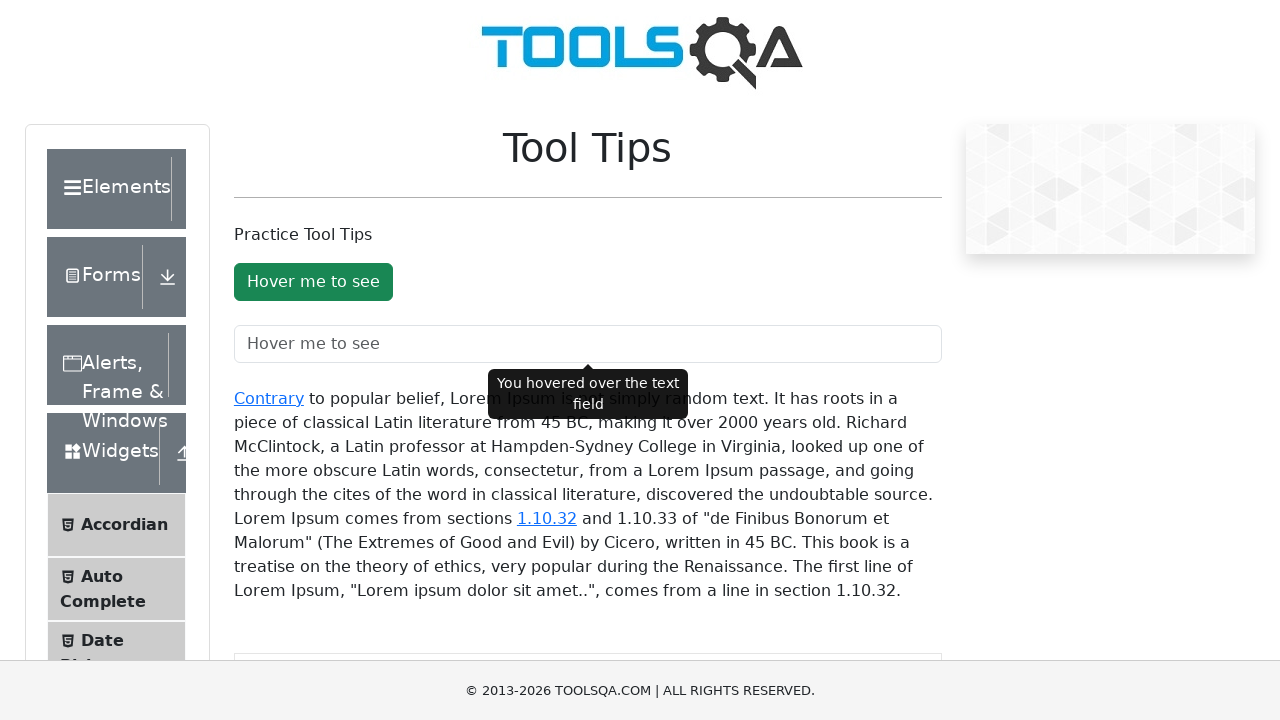

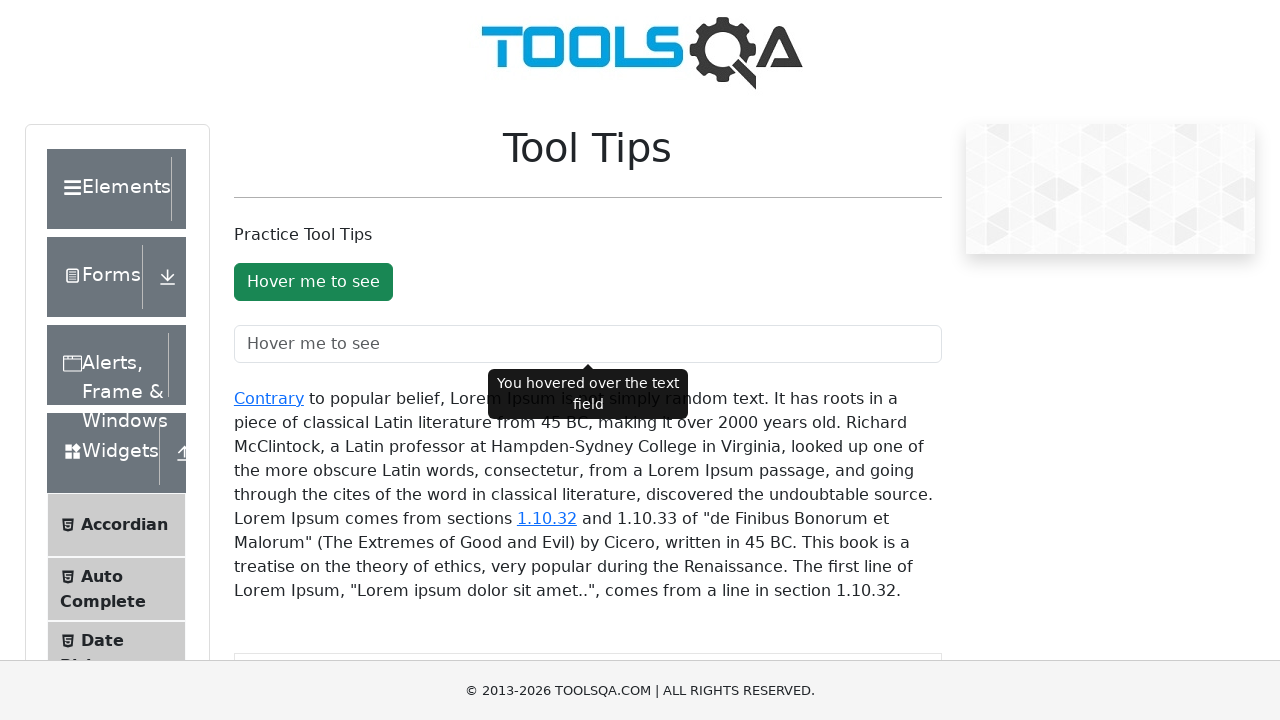